Tests clicking the first checkbox on the Checkboxes page and verifying it becomes checked

Starting URL: http://the-internet.herokuapp.com/checkboxes

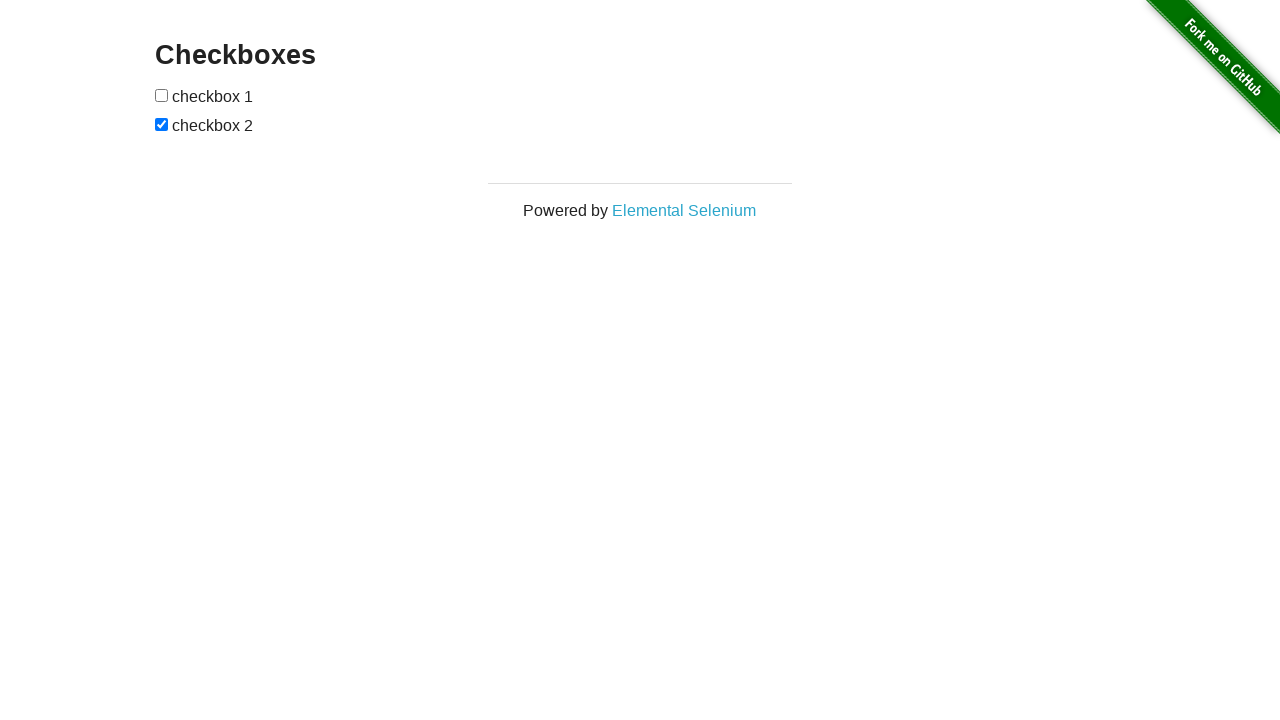

Waited for checkboxes to be visible on the page
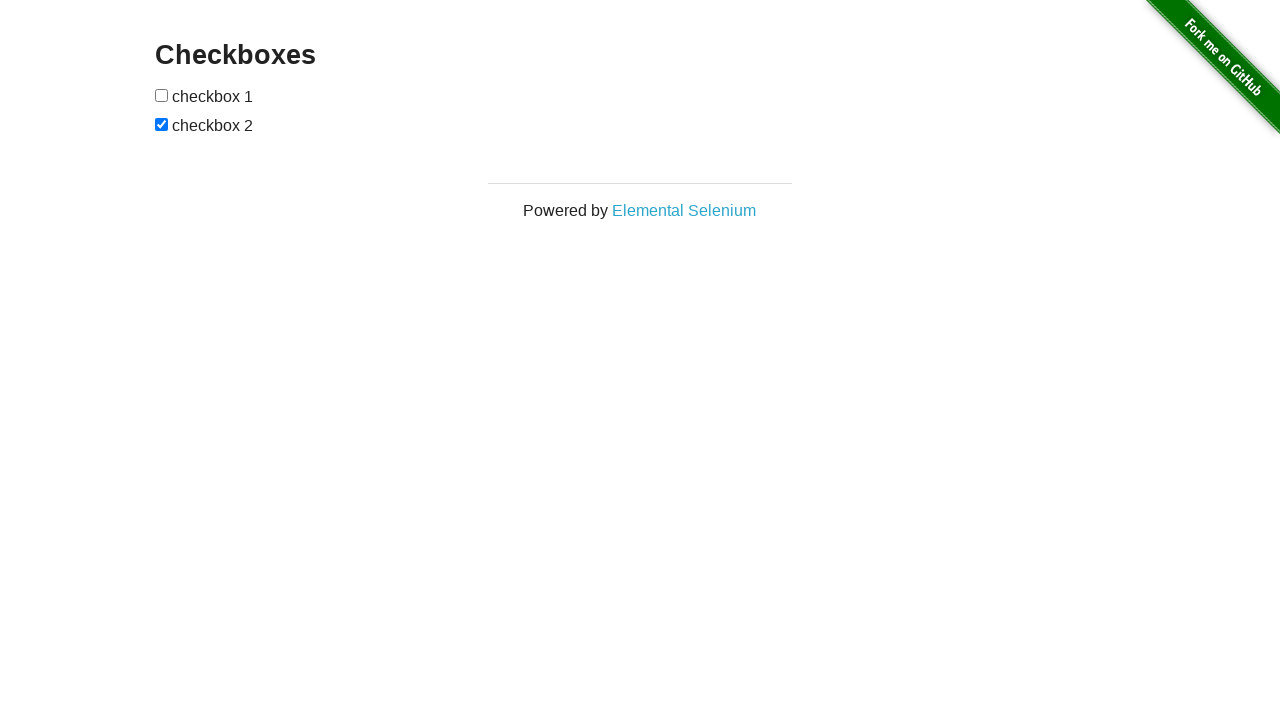

Clicked the first checkbox at (162, 95) on #checkboxes input[type='checkbox']:first-of-type
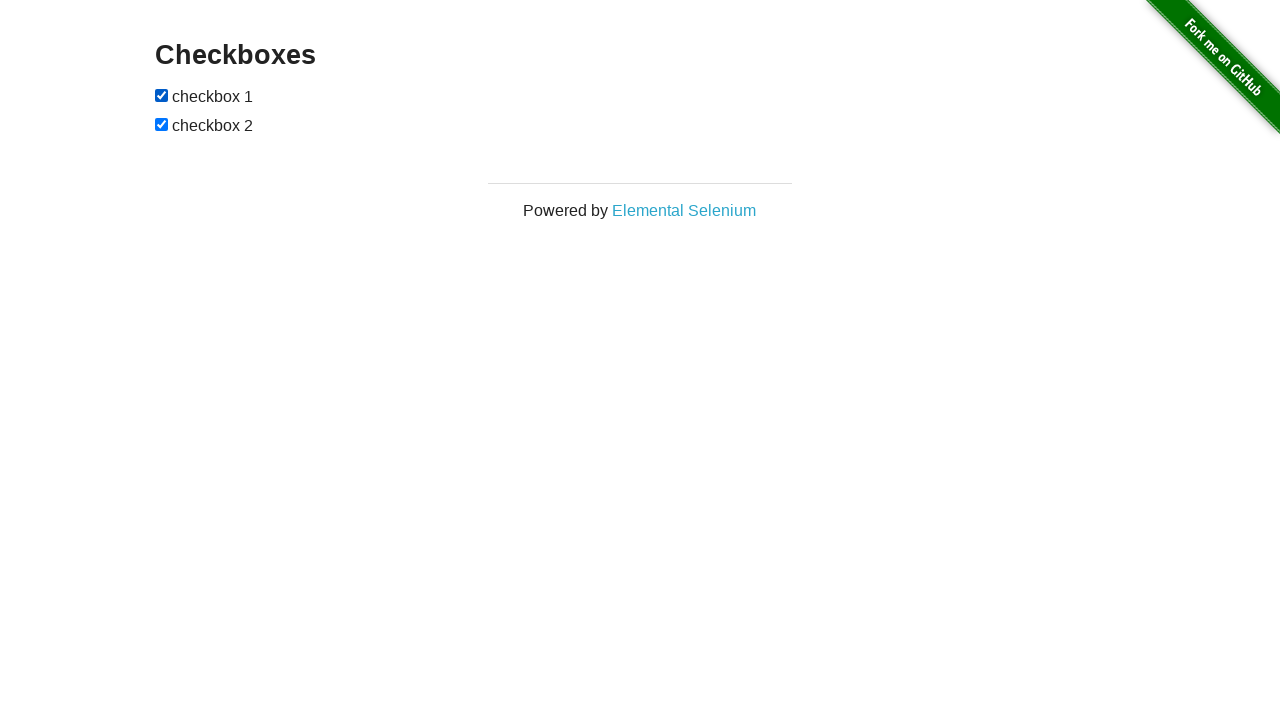

Verified that the first checkbox is now checked
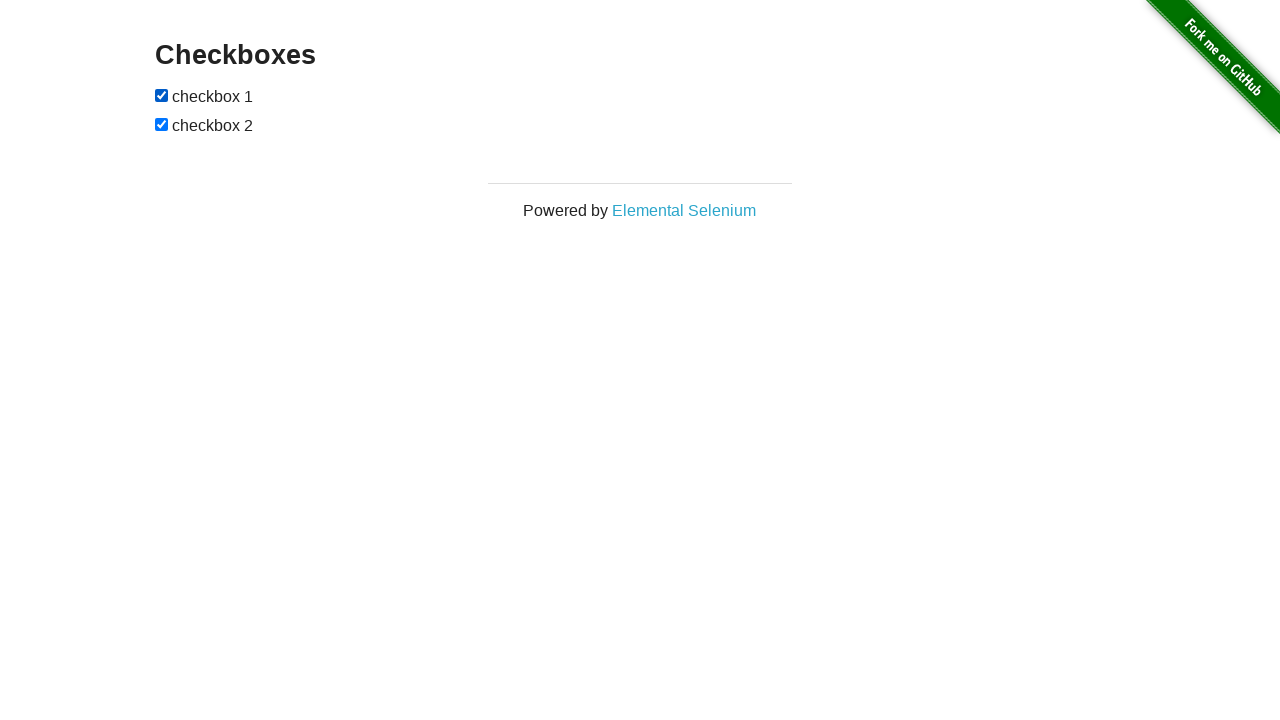

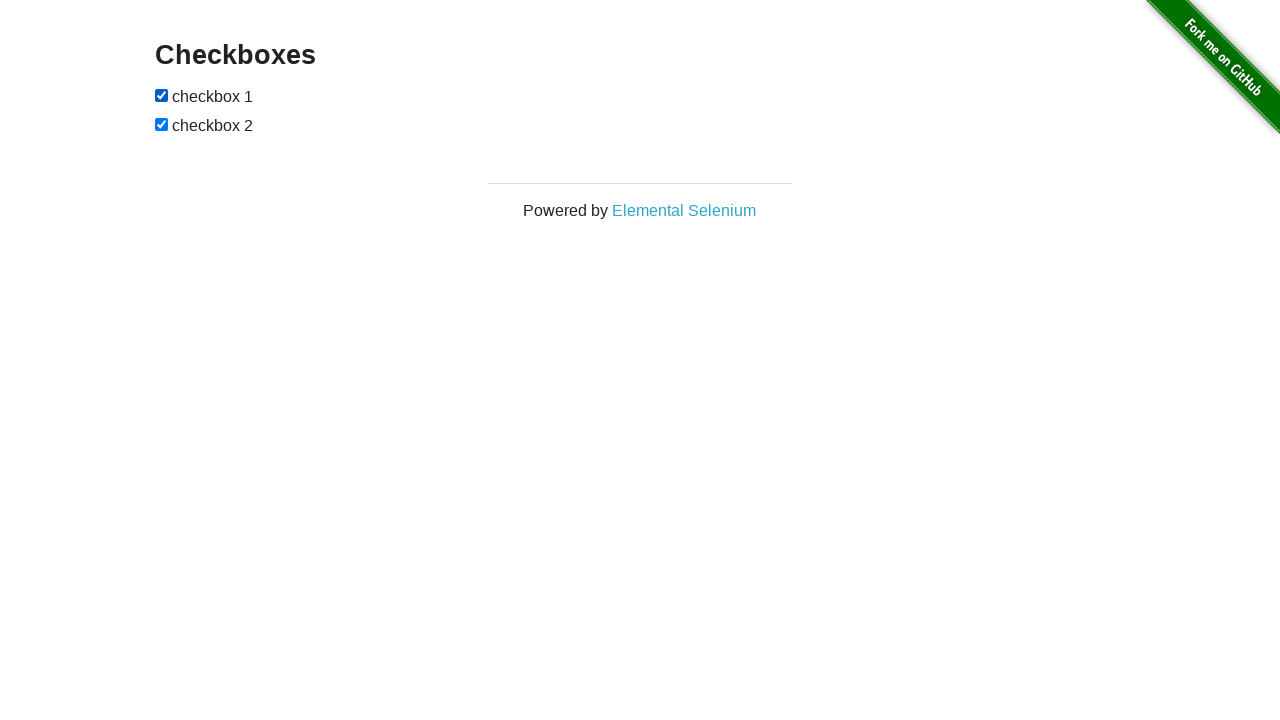